Tests alert handling functionality by clicking a confirm button, dismissing the alert, and then accepting another alert

Starting URL: https://demoqa.com/alerts

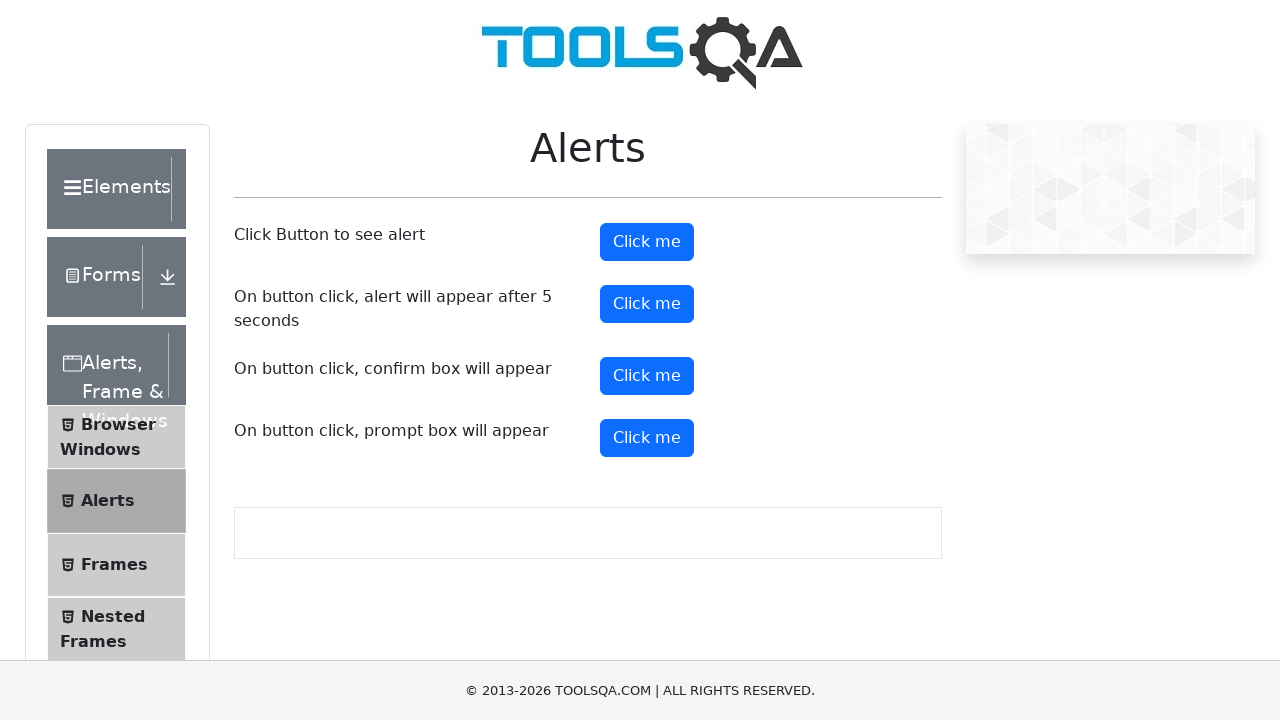

Clicked the confirm button to trigger alert at (647, 376) on #confirmButton
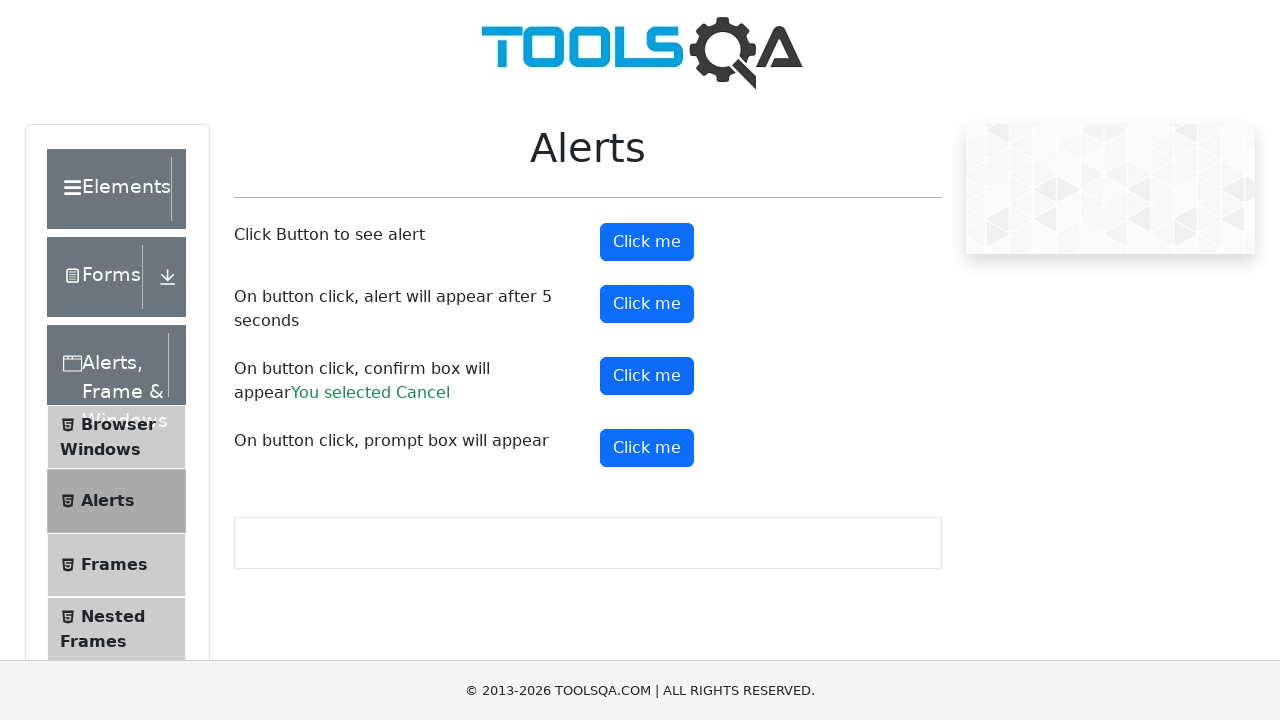

Set up dialog handler to dismiss alerts
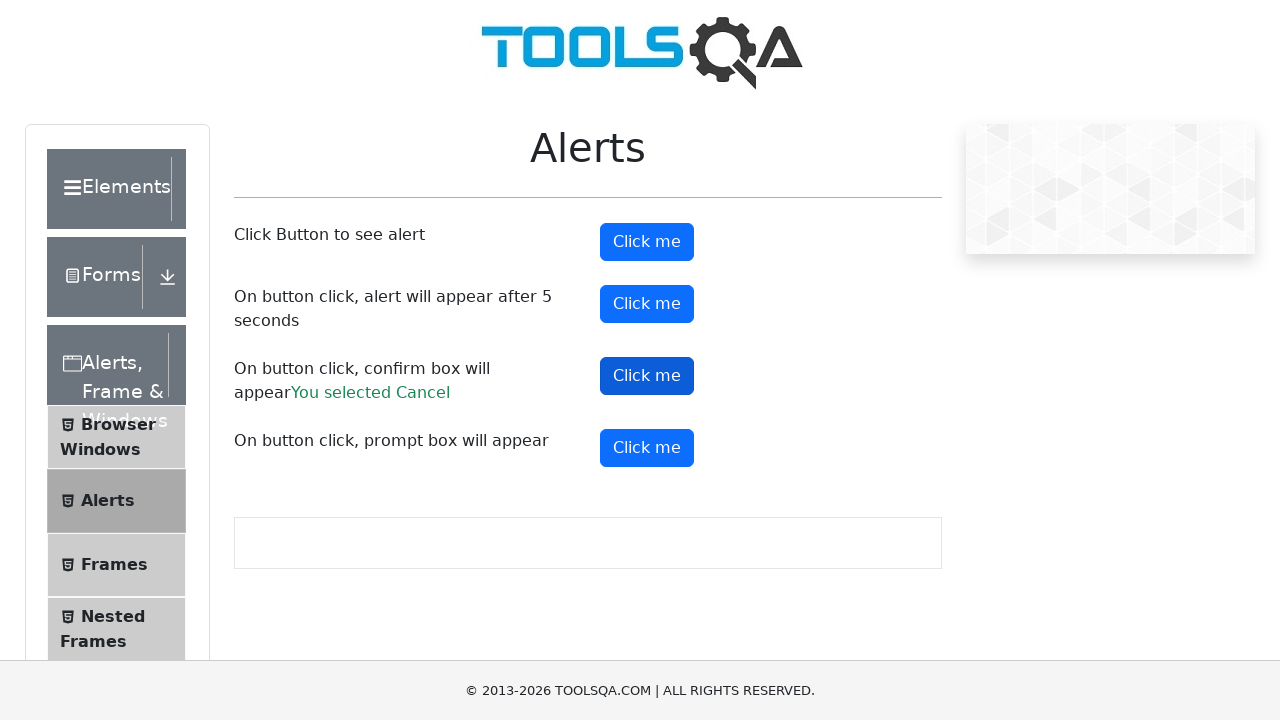

Clicked the confirm button again and dismissed the alert at (647, 376) on #confirmButton
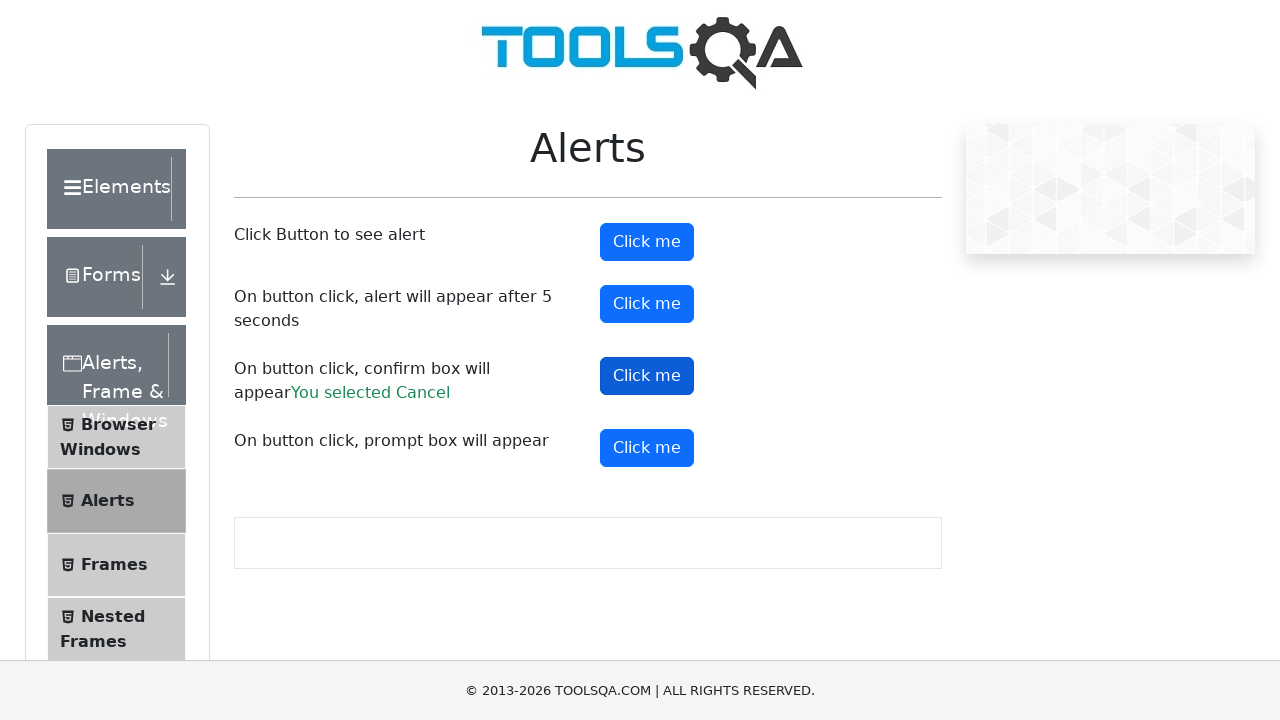

Set up dialog handler to accept alerts
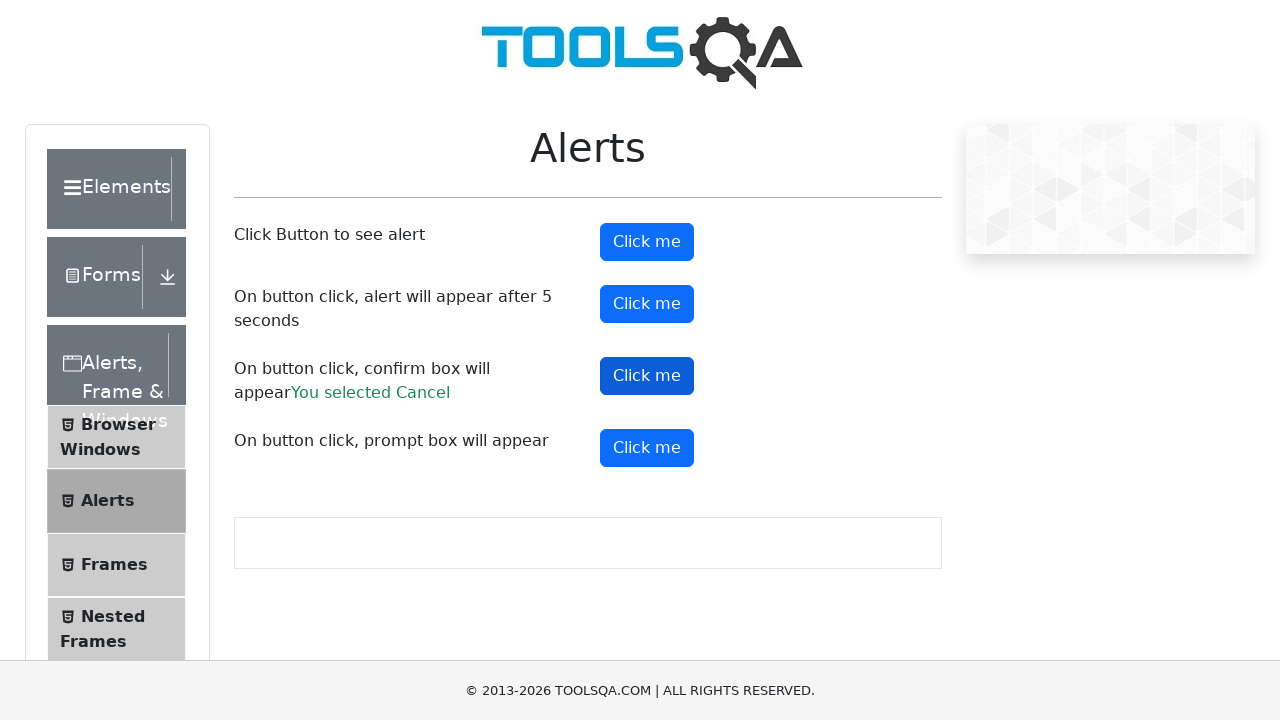

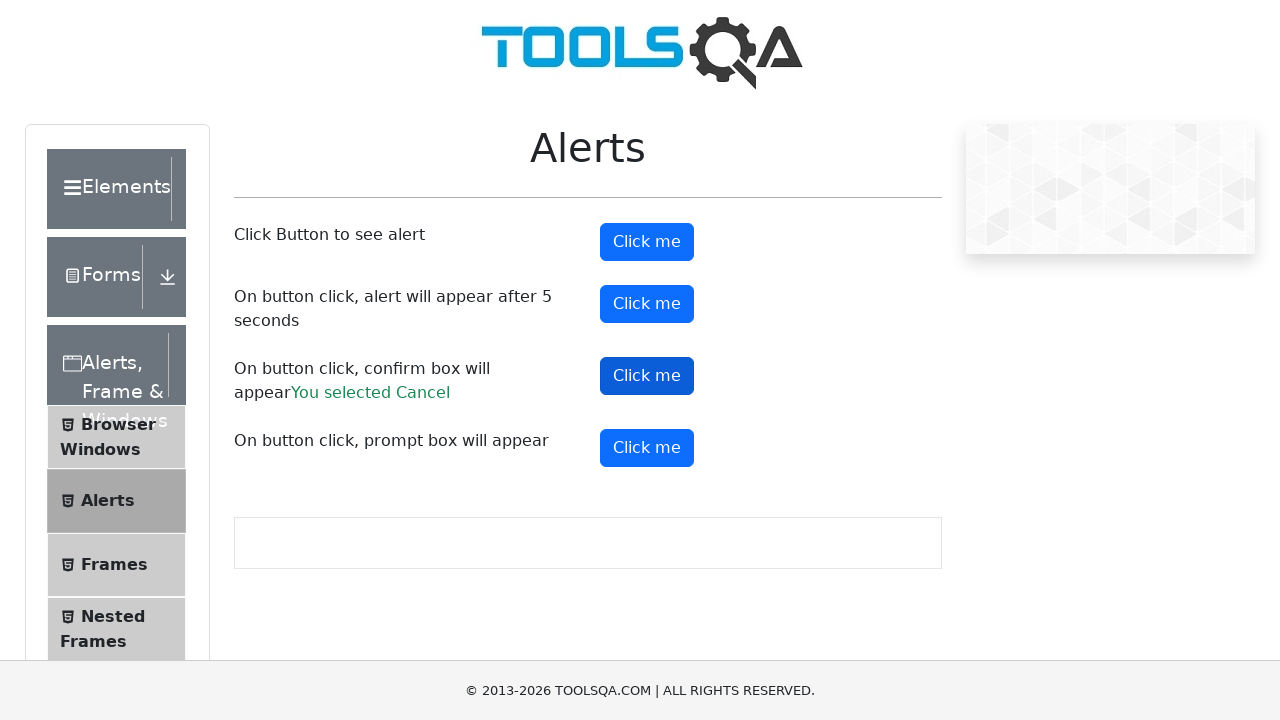